Tests an e-commerce checkout flow by searching for products containing "ca", adding Cashews to cart, and completing the checkout process by clicking through to place an order.

Starting URL: https://rahulshettyacademy.com/seleniumPractise/#/

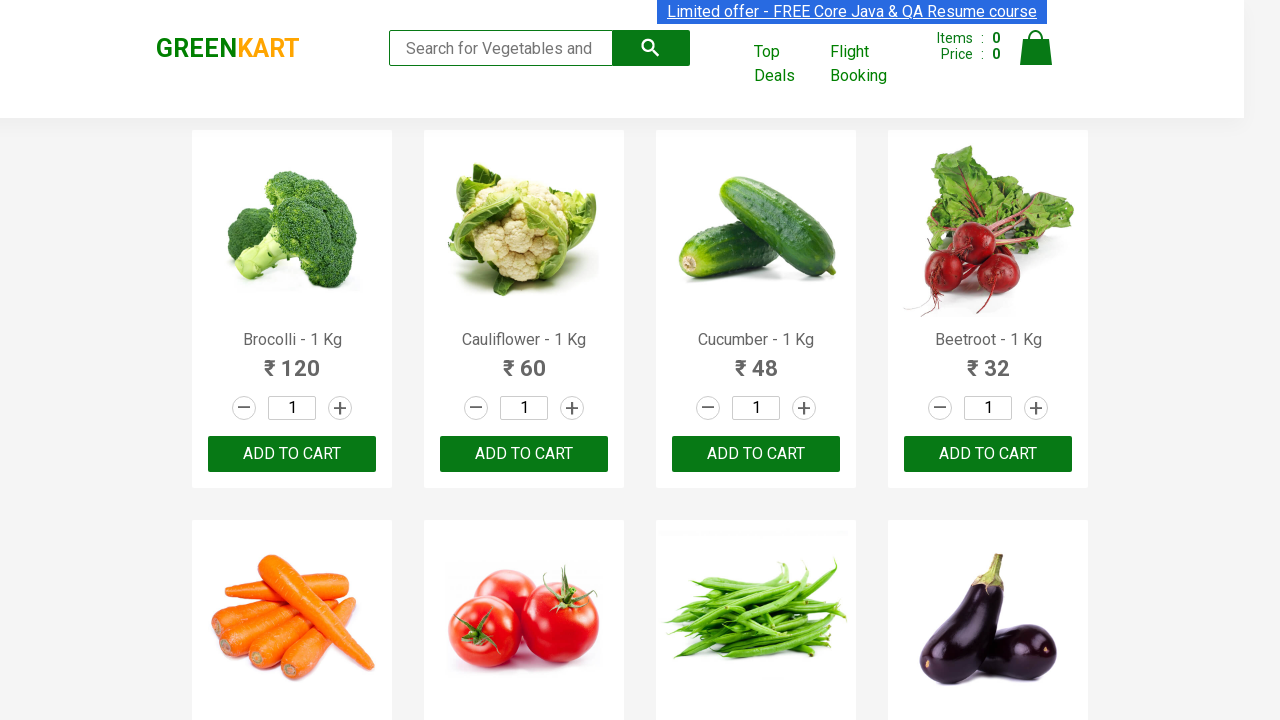

Filled search field with 'ca' to find products on .search-keyword
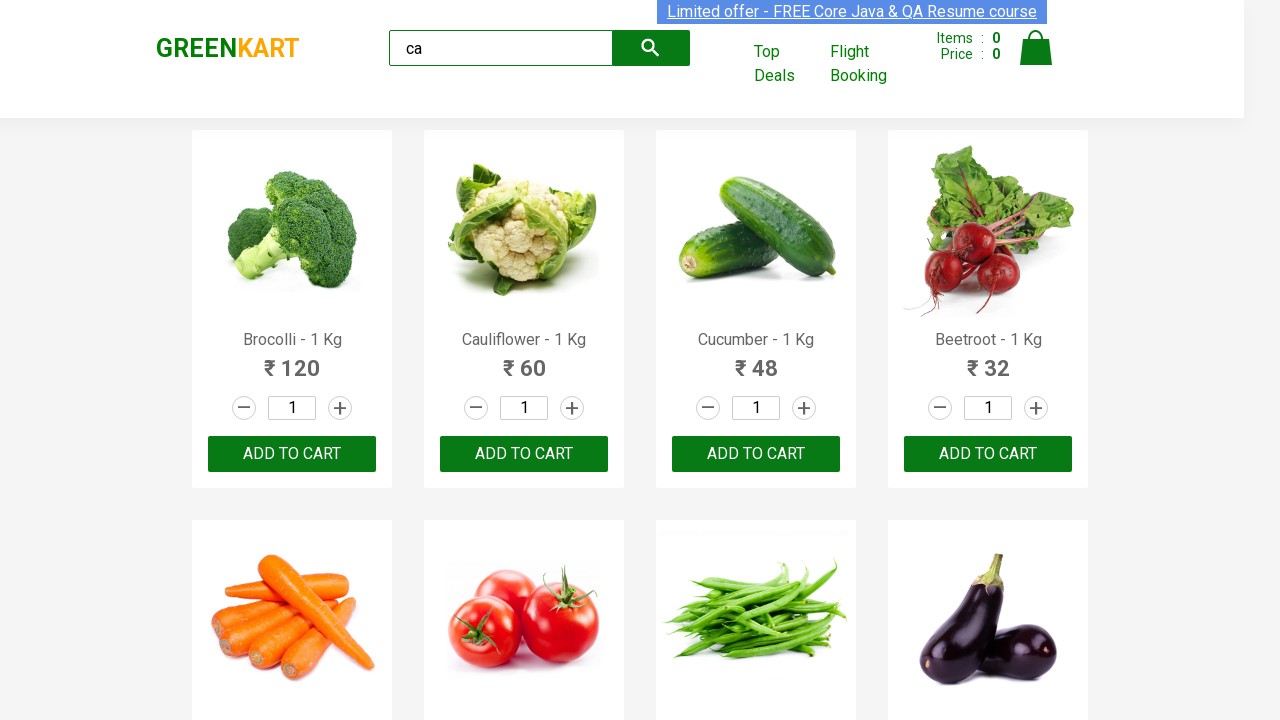

Waited 2 seconds for products to load
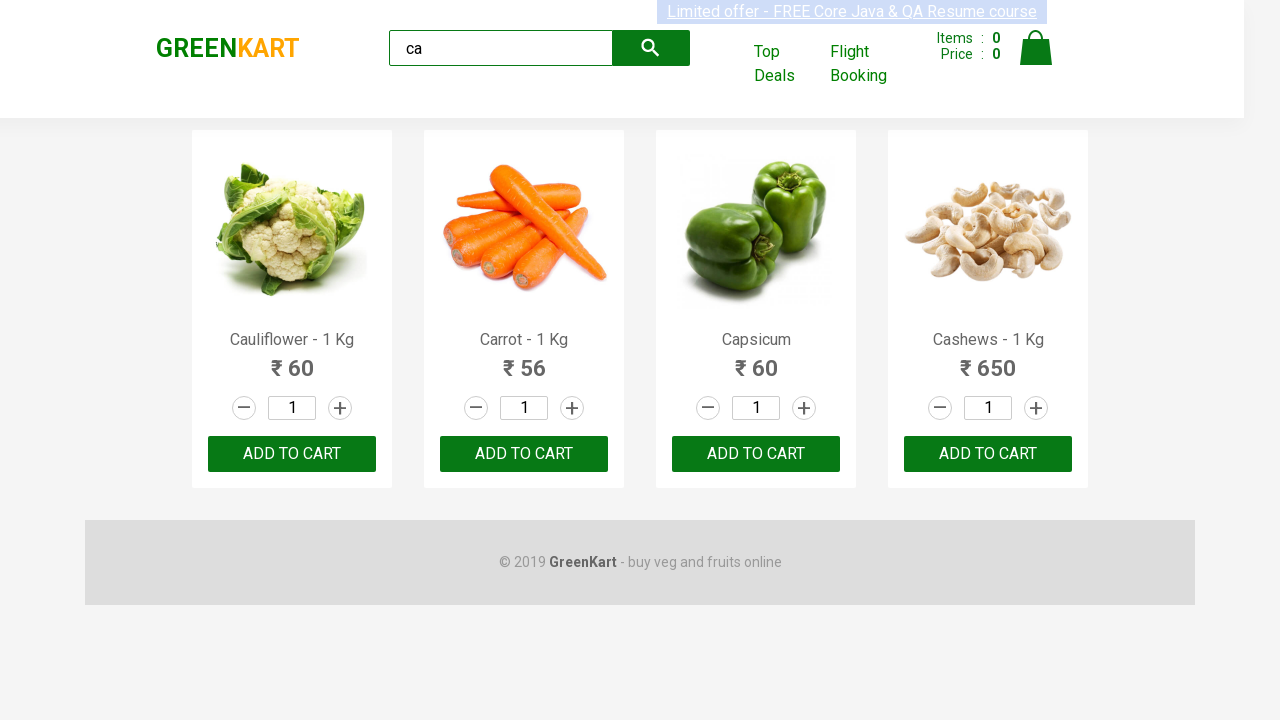

Located all product elements
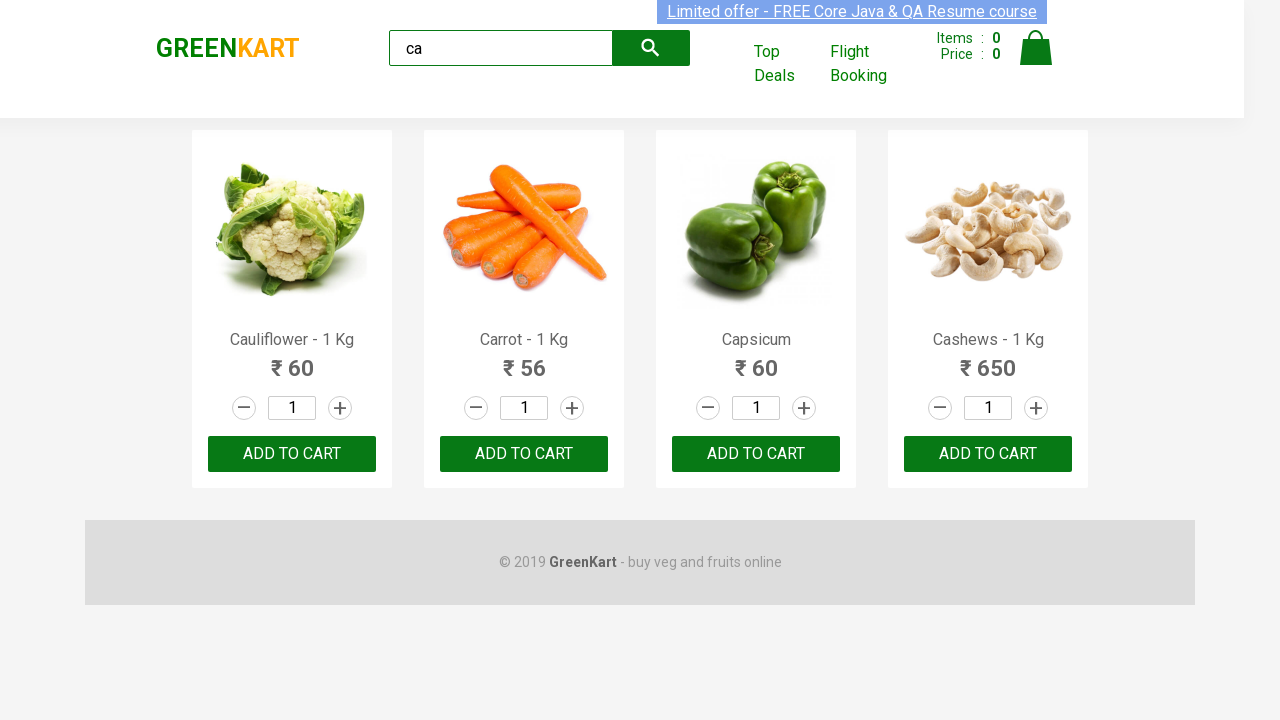

Found 4 products matching the search
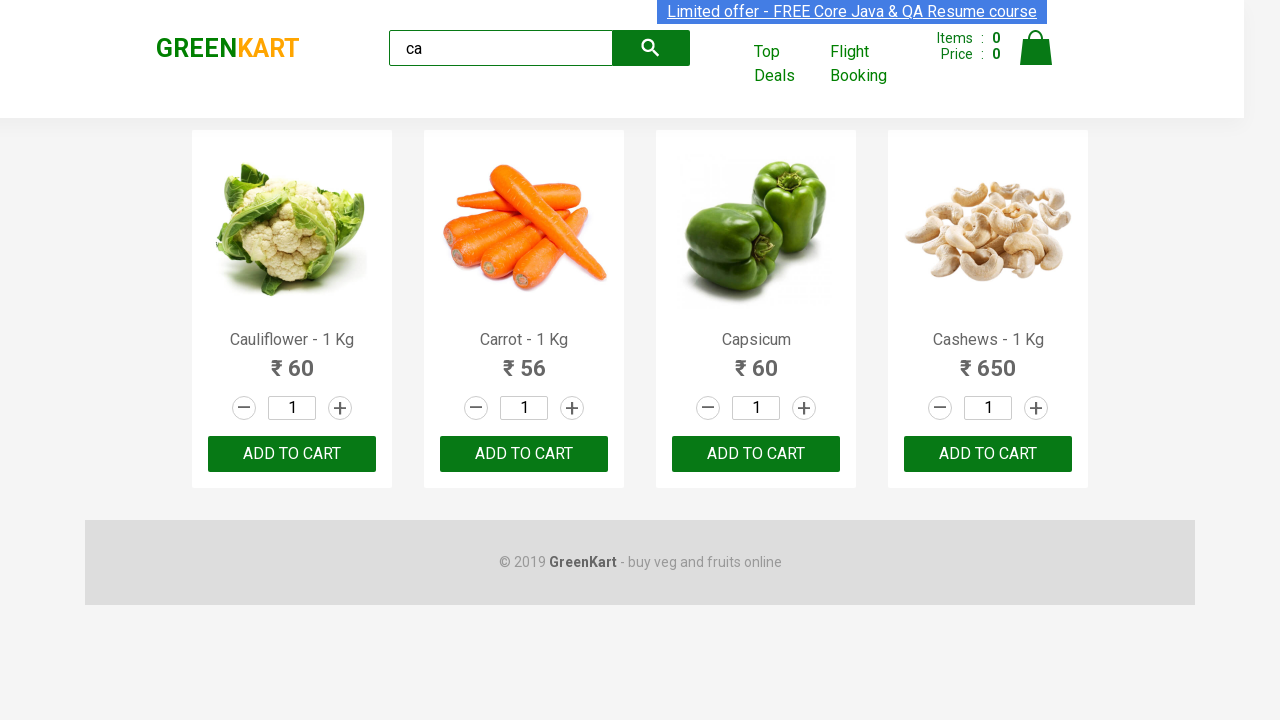

Retrieved product name: Cauliflower - 1 Kg
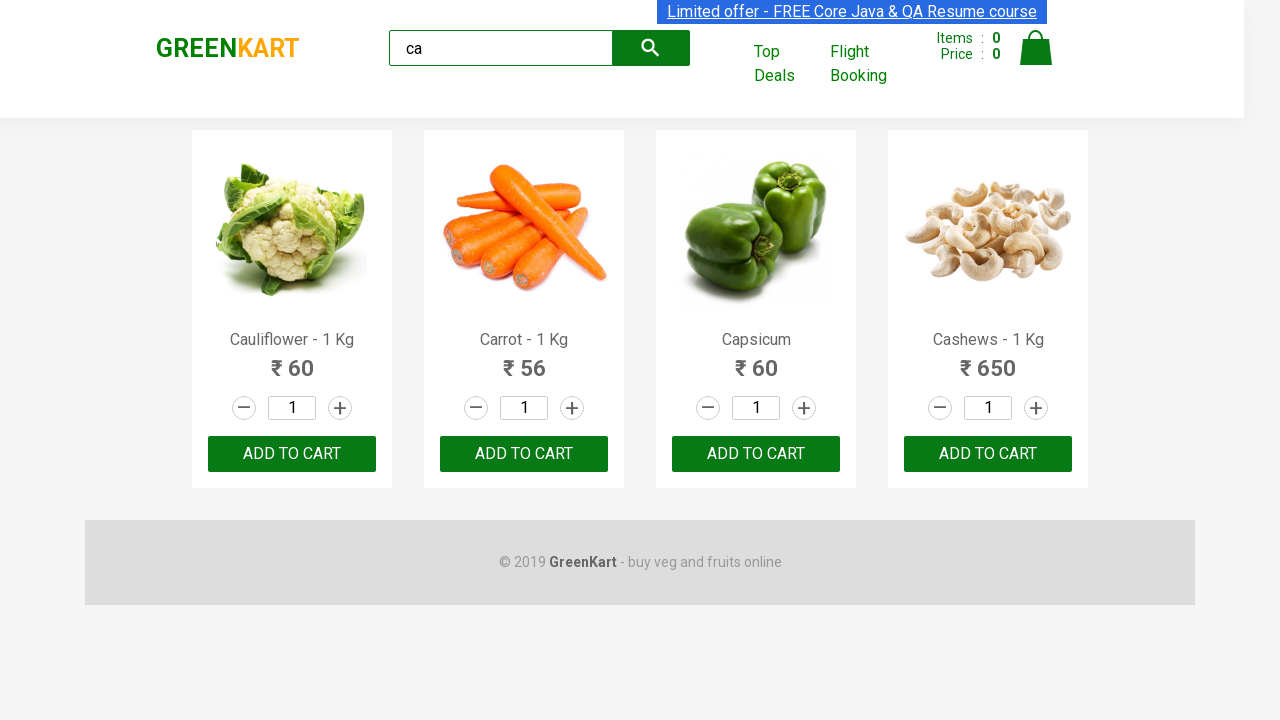

Retrieved product name: Carrot - 1 Kg
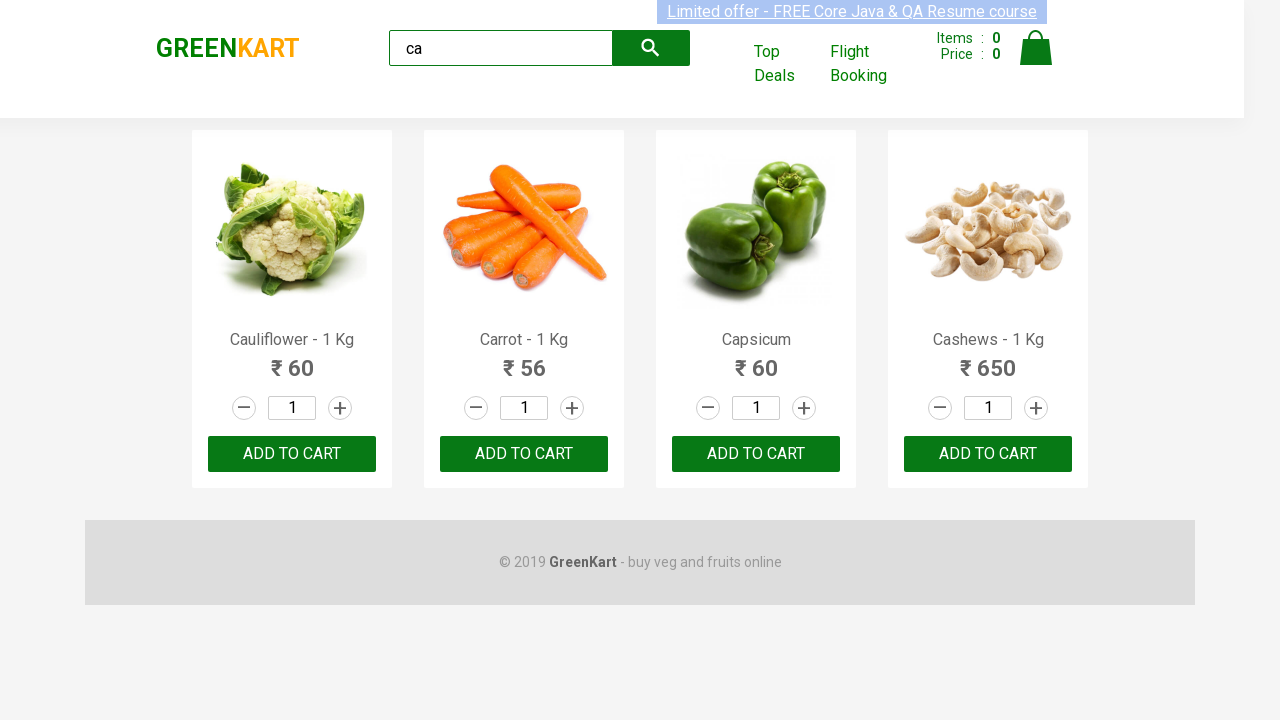

Retrieved product name: Capsicum
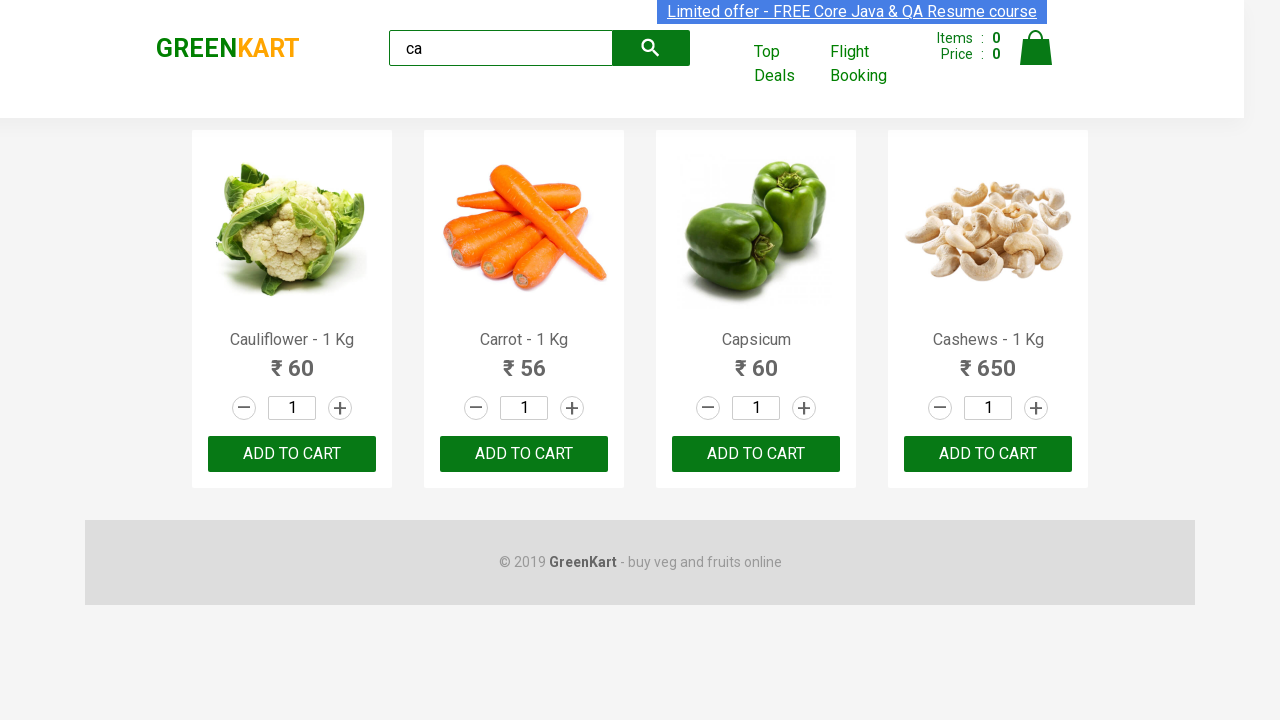

Retrieved product name: Cashews - 1 Kg
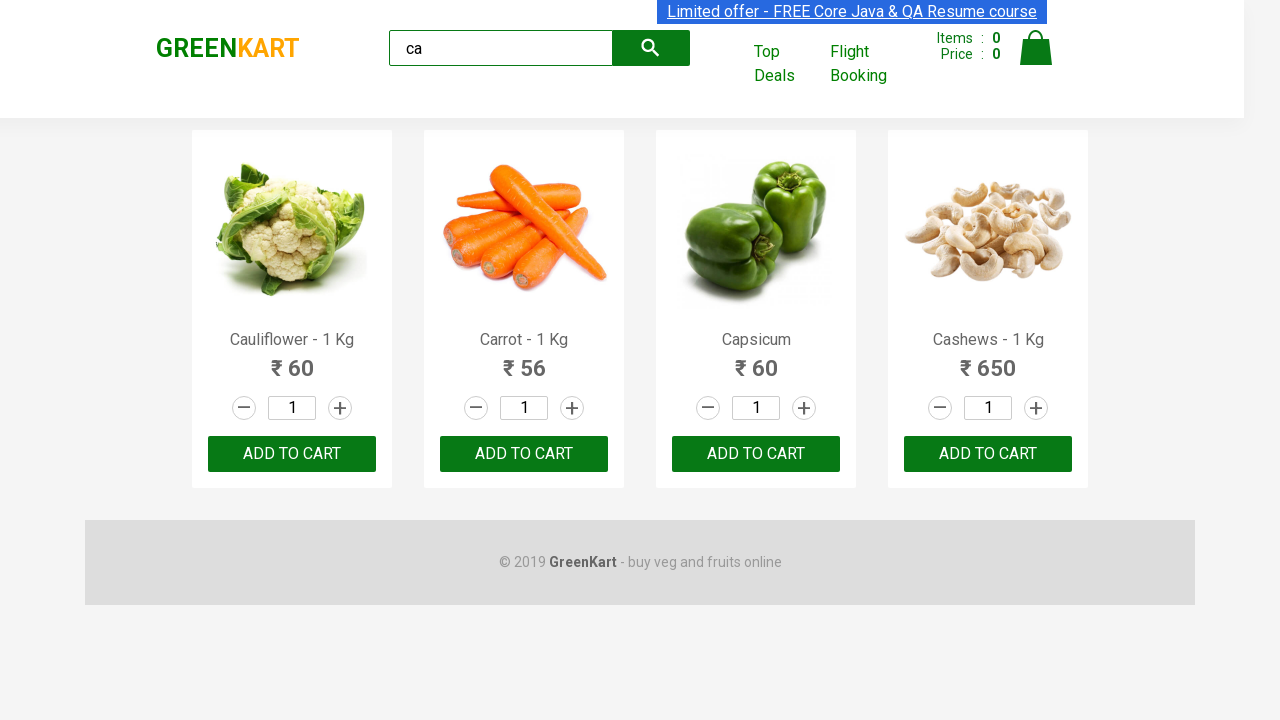

Clicked 'Add to Cart' button for Cashews at (988, 454) on .products .product >> nth=3 >> button
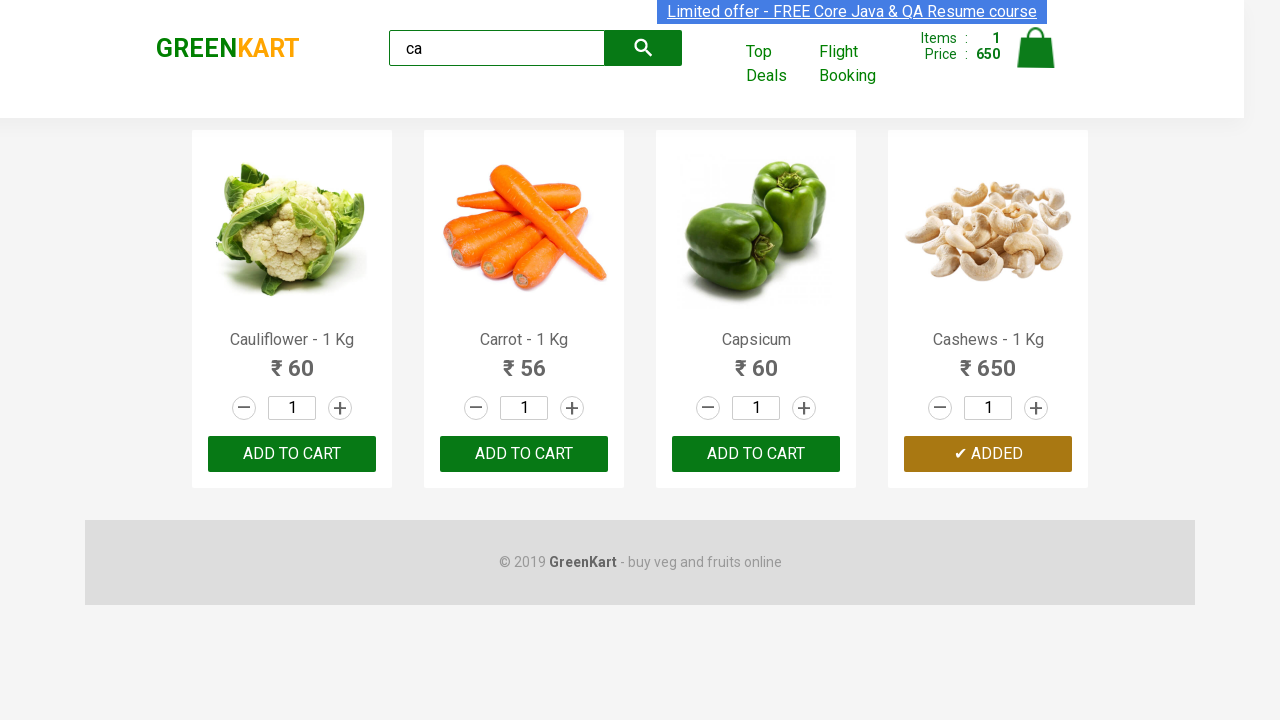

Clicked cart icon to view cart at (1036, 48) on .cart-icon > img
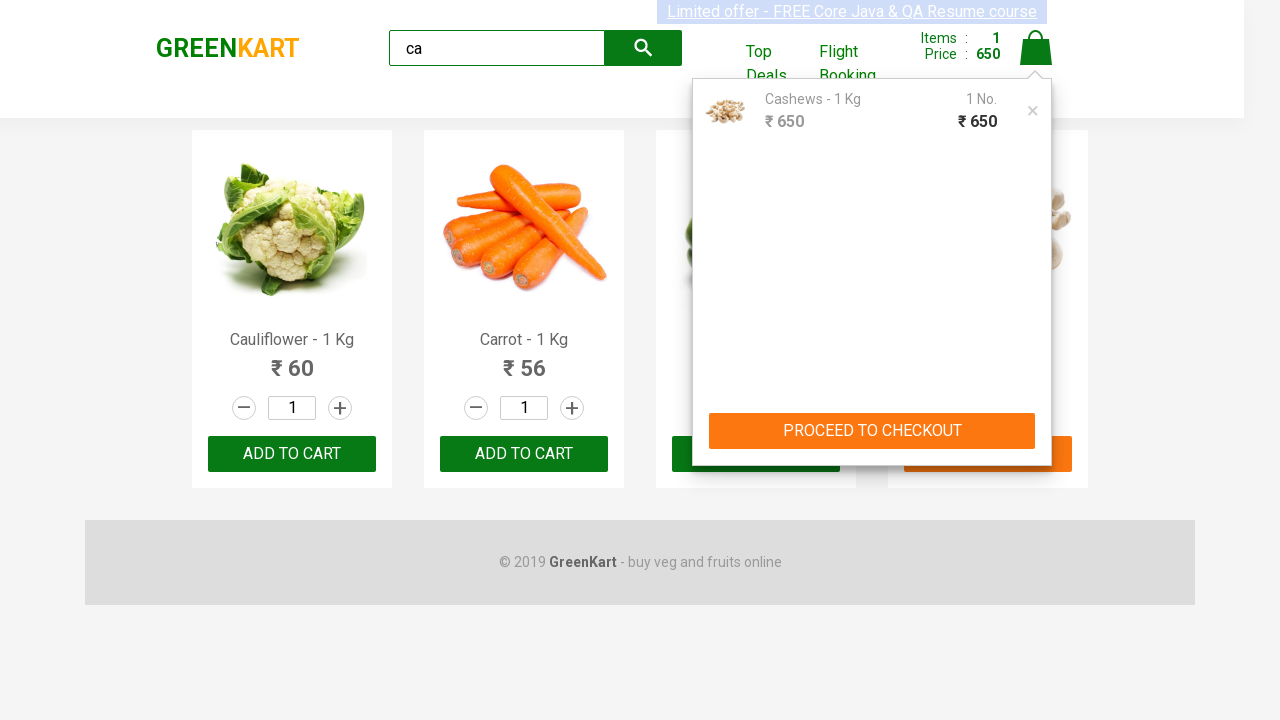

Clicked 'PROCEED TO CHECKOUT' button at (872, 431) on text=PROCEED TO CHECKOUT
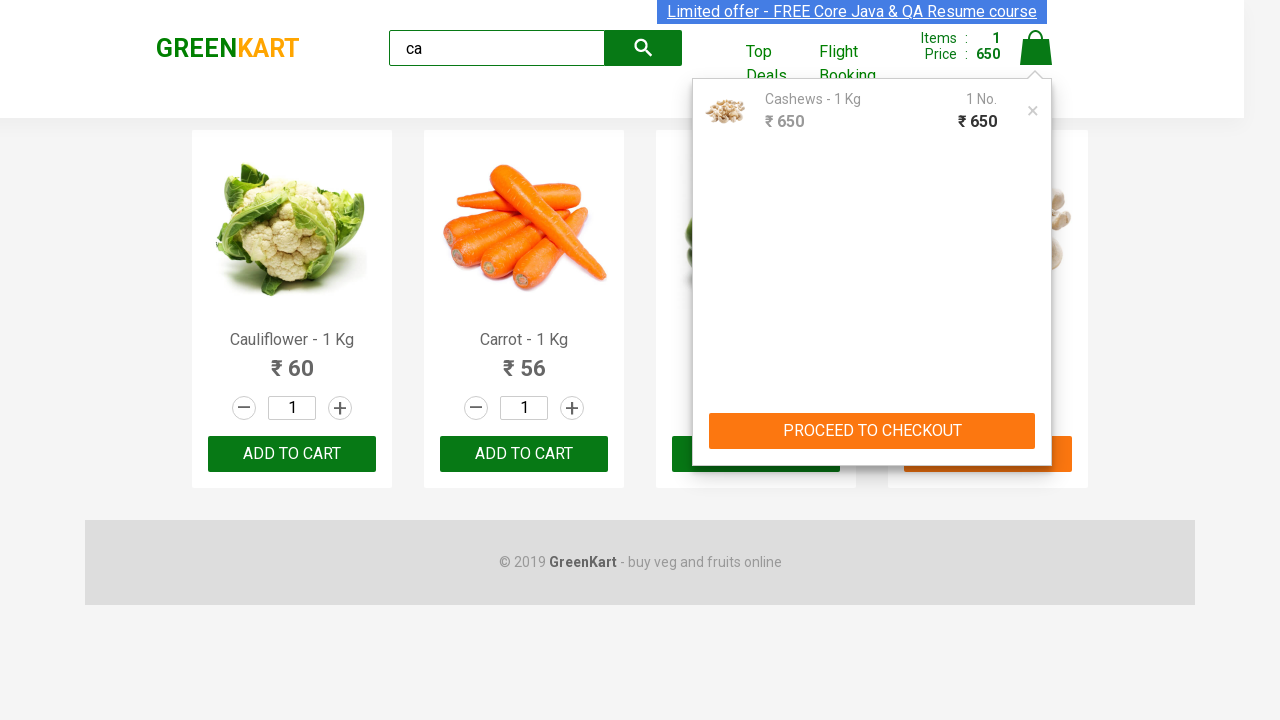

Clicked 'Place Order' button to complete checkout at (1036, 420) on text=Place Order
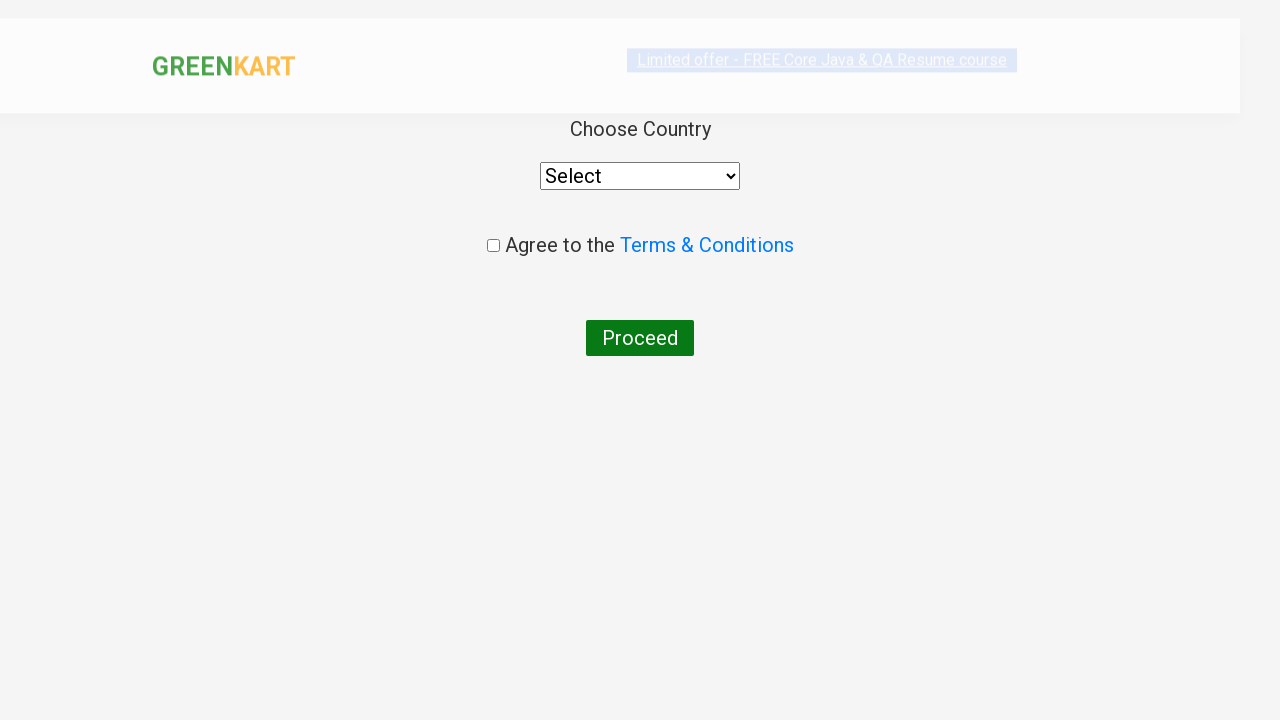

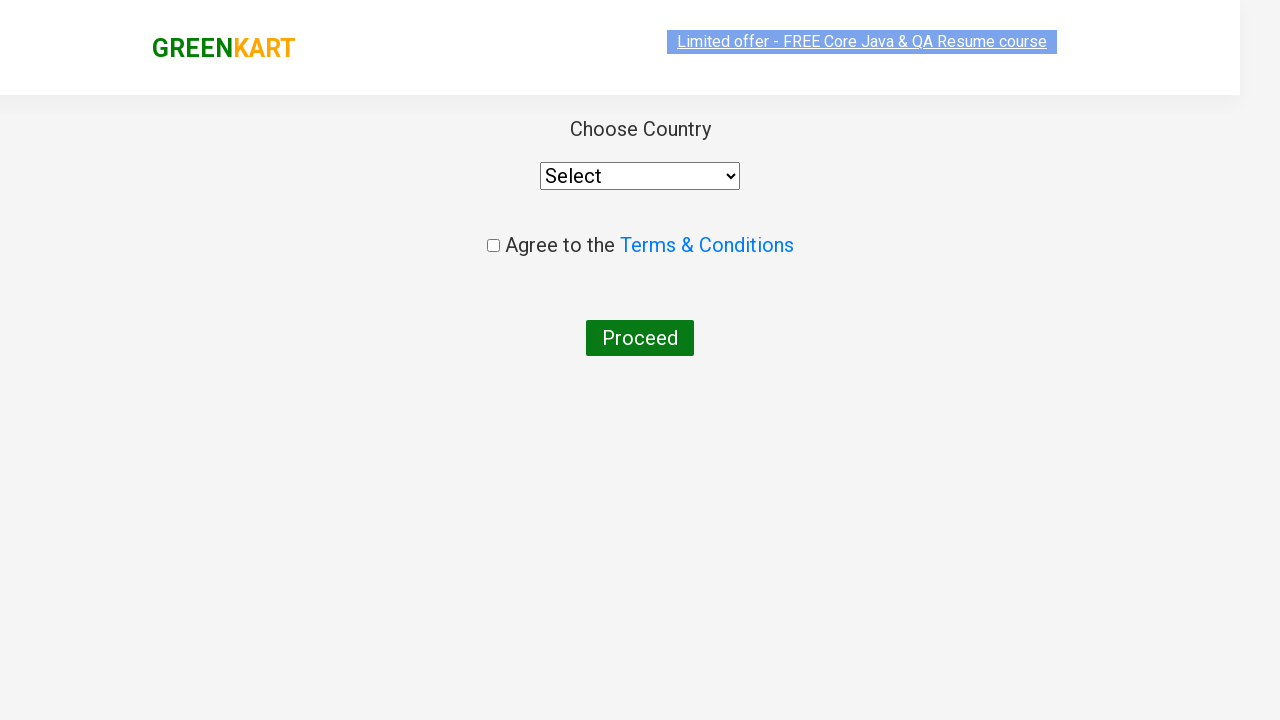